Tests the USPTO Trademark Status & Document Retrieval (TSDR) search functionality by entering a serial number and submitting the search

Starting URL: https://tsdr.uspto.gov/

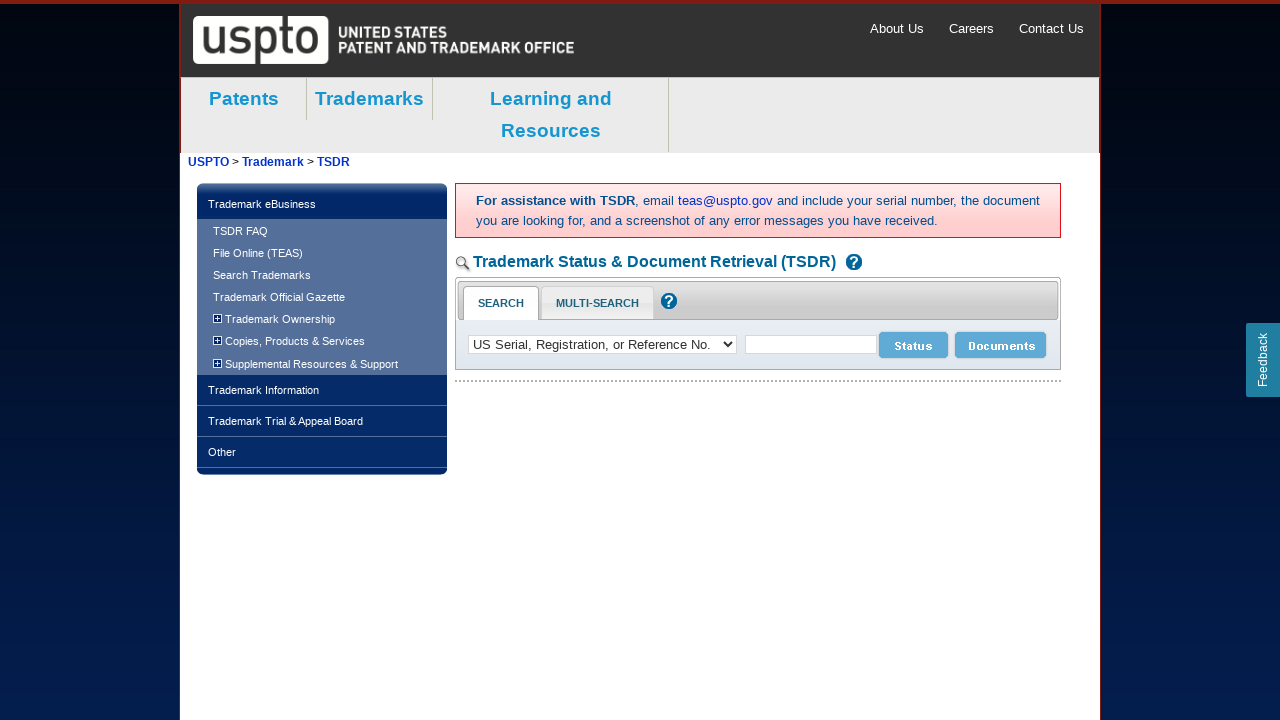

Filled search number field with trademark serial number '85931937' on #searchNumber
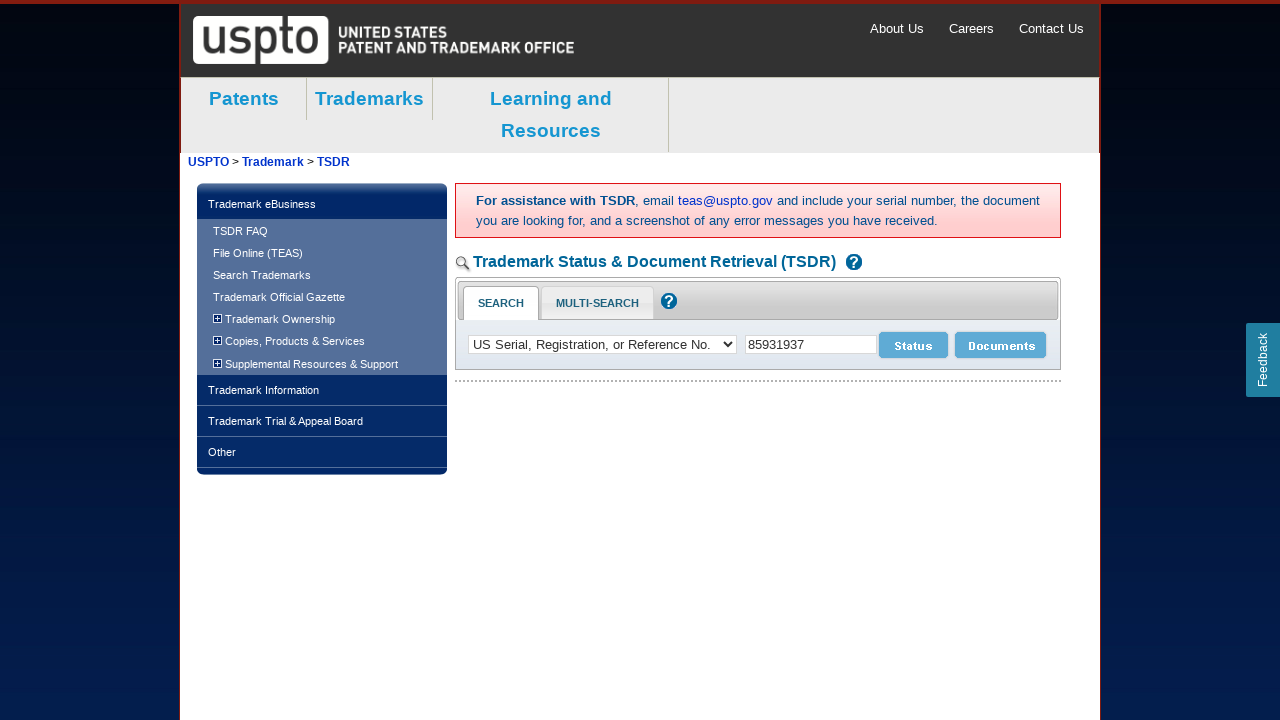

Pressed Enter to submit trademark search on #searchNumber
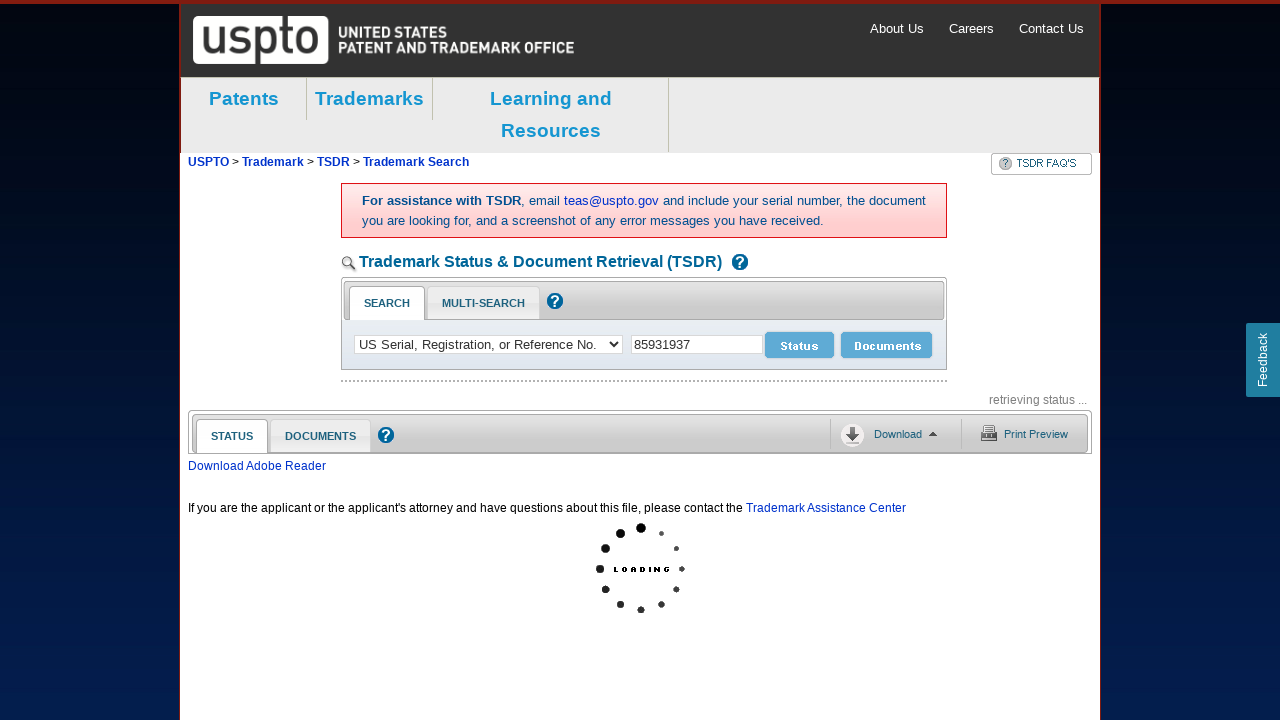

Search results loaded successfully
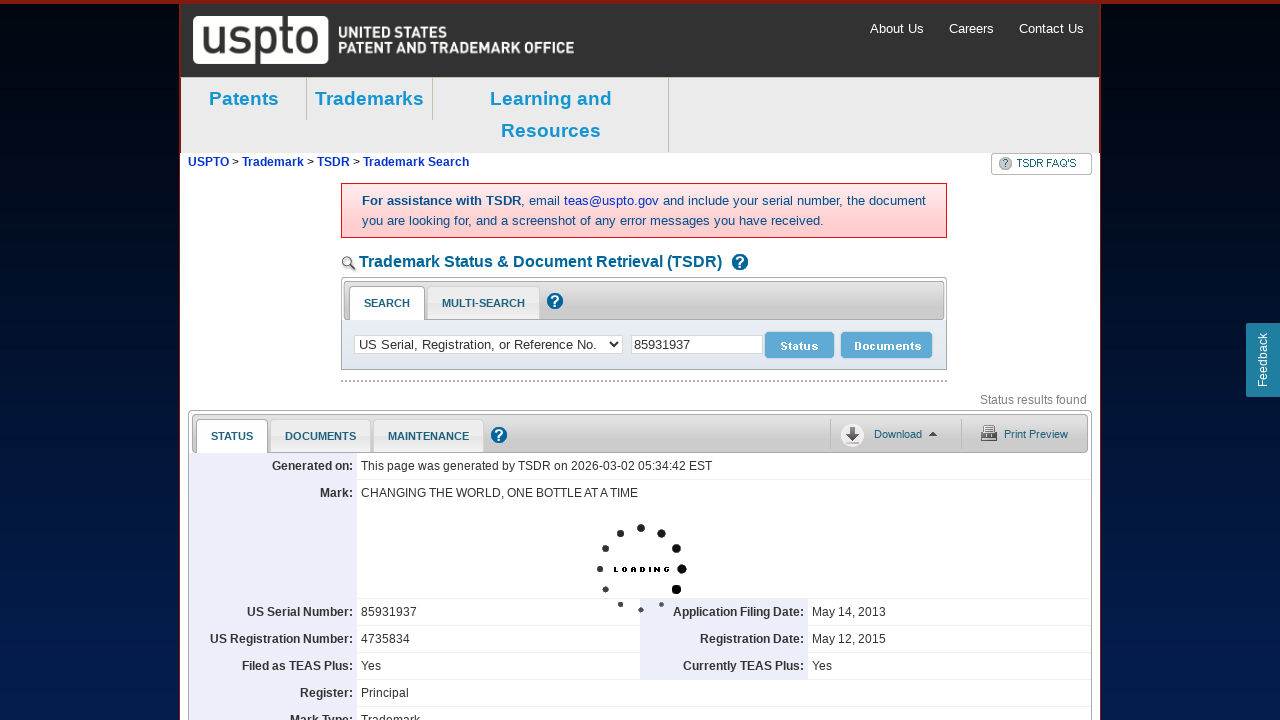

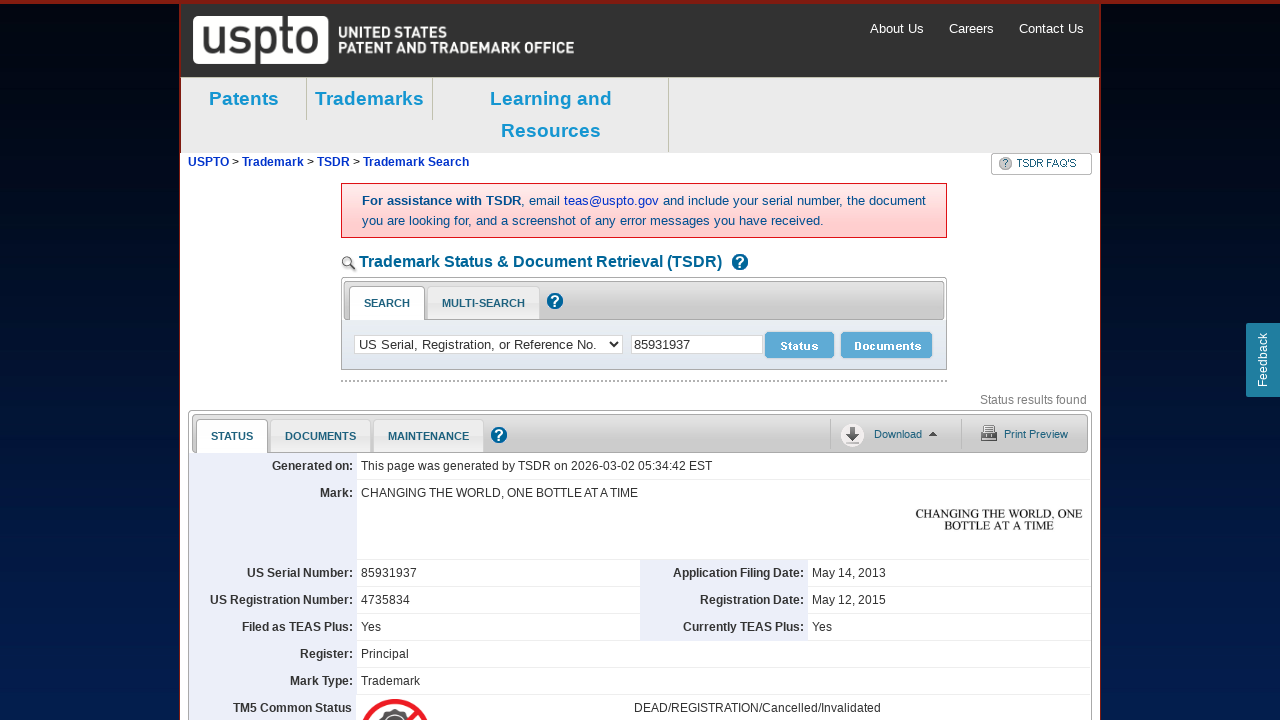